Tests VueJS custom dropdown by selecting an option and verifying the selection is displayed

Starting URL: https://mikerodham.github.io/vue-dropdowns/

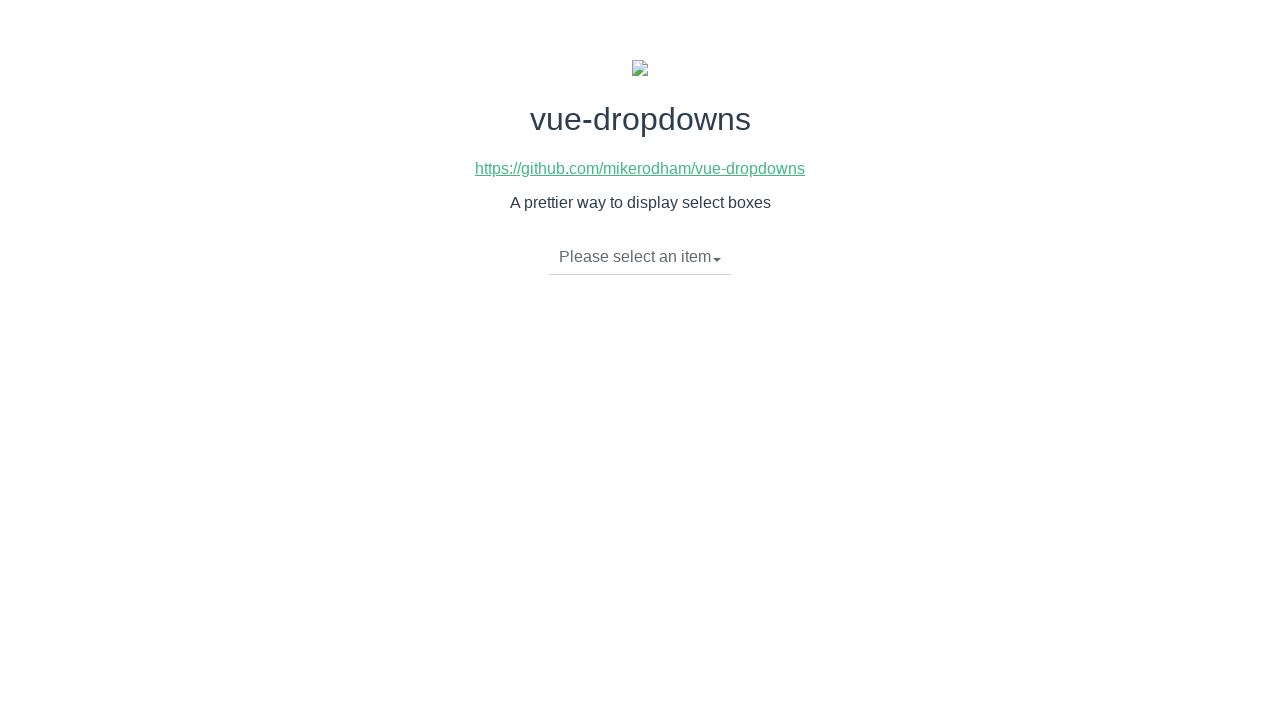

Clicked dropdown toggle to open it at (640, 257) on li.dropdown-toggle
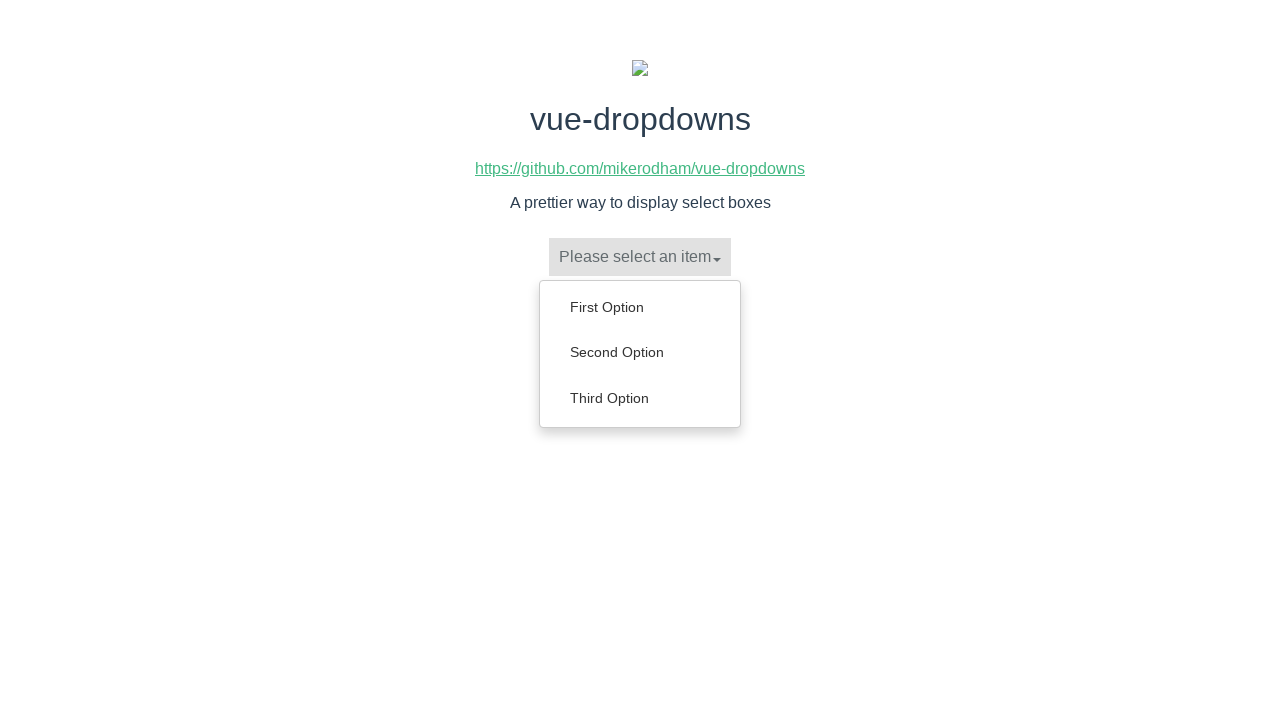

Dropdown menu appeared with options
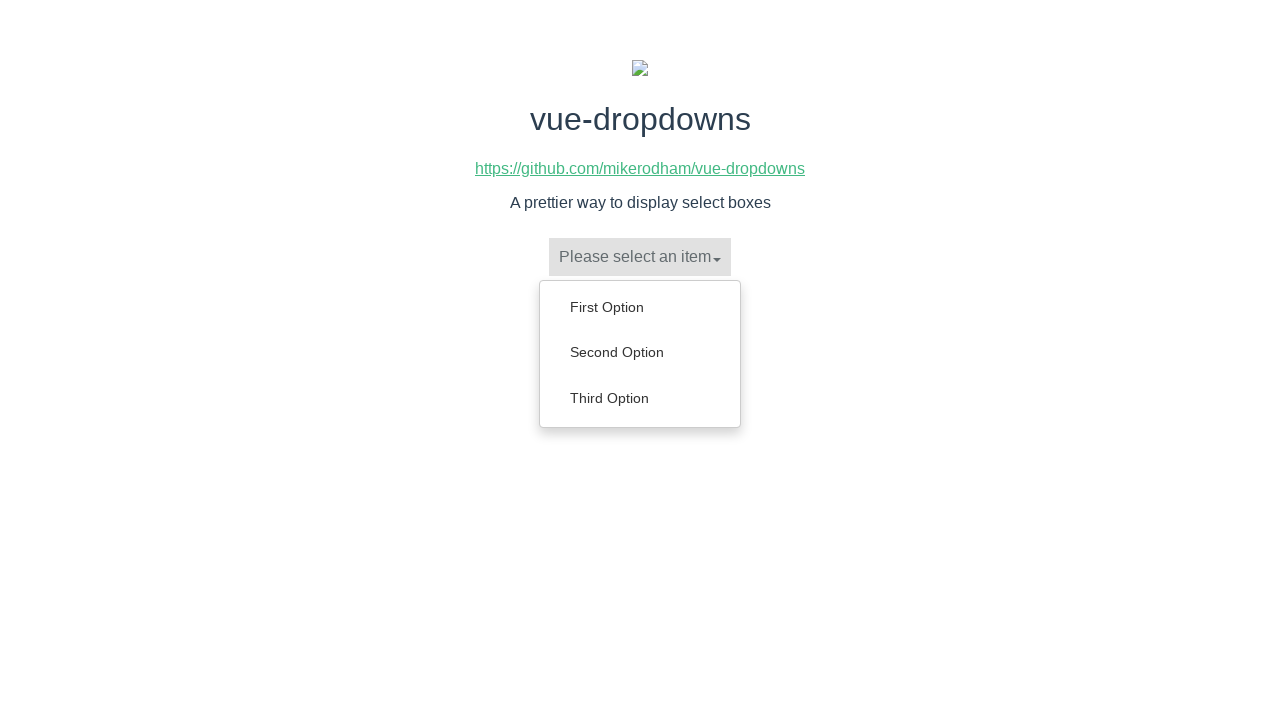

Selected 'Third Option' from dropdown at (640, 398) on ul.dropdown-menu>li>a:text('Third Option')
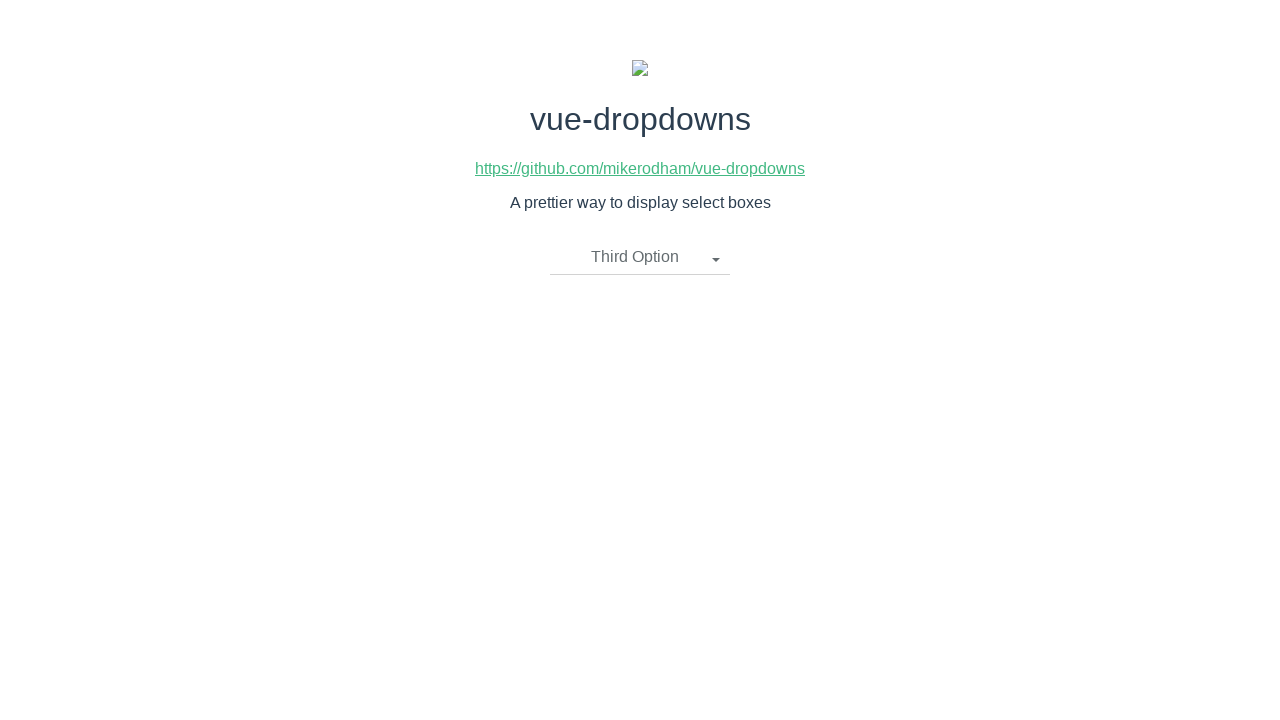

Verified that 'Third Option' is now displayed in dropdown toggle
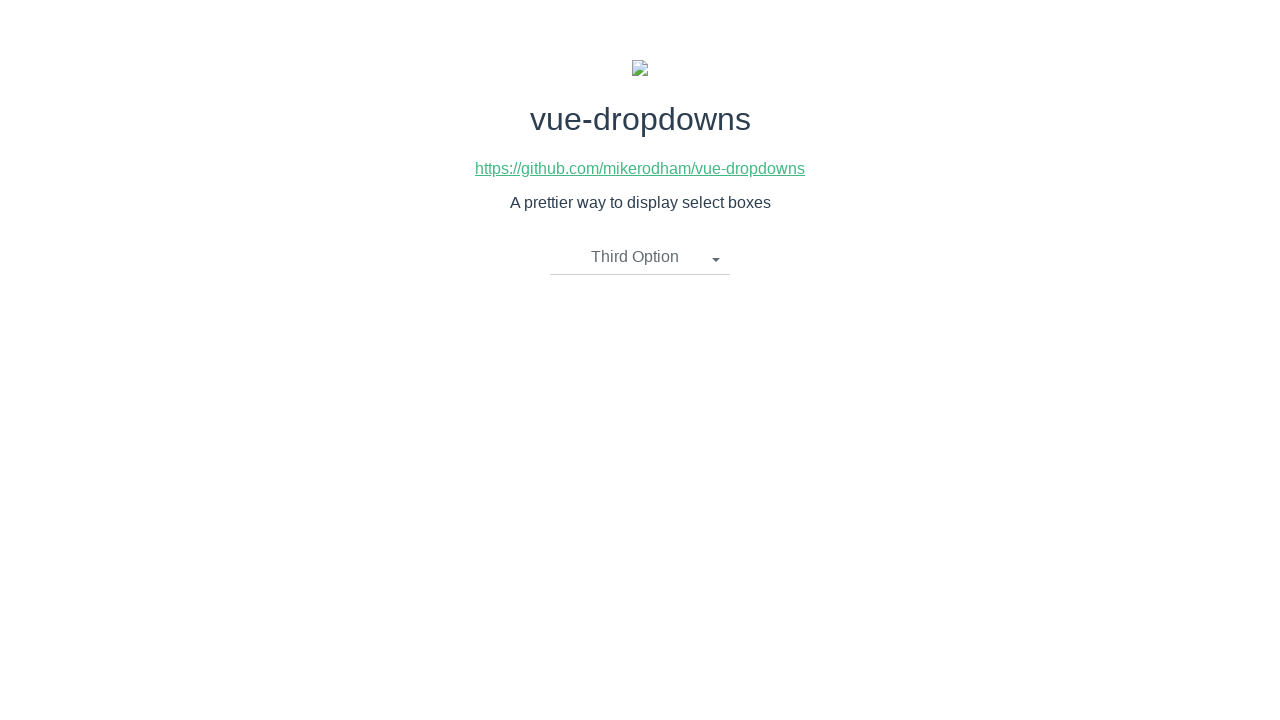

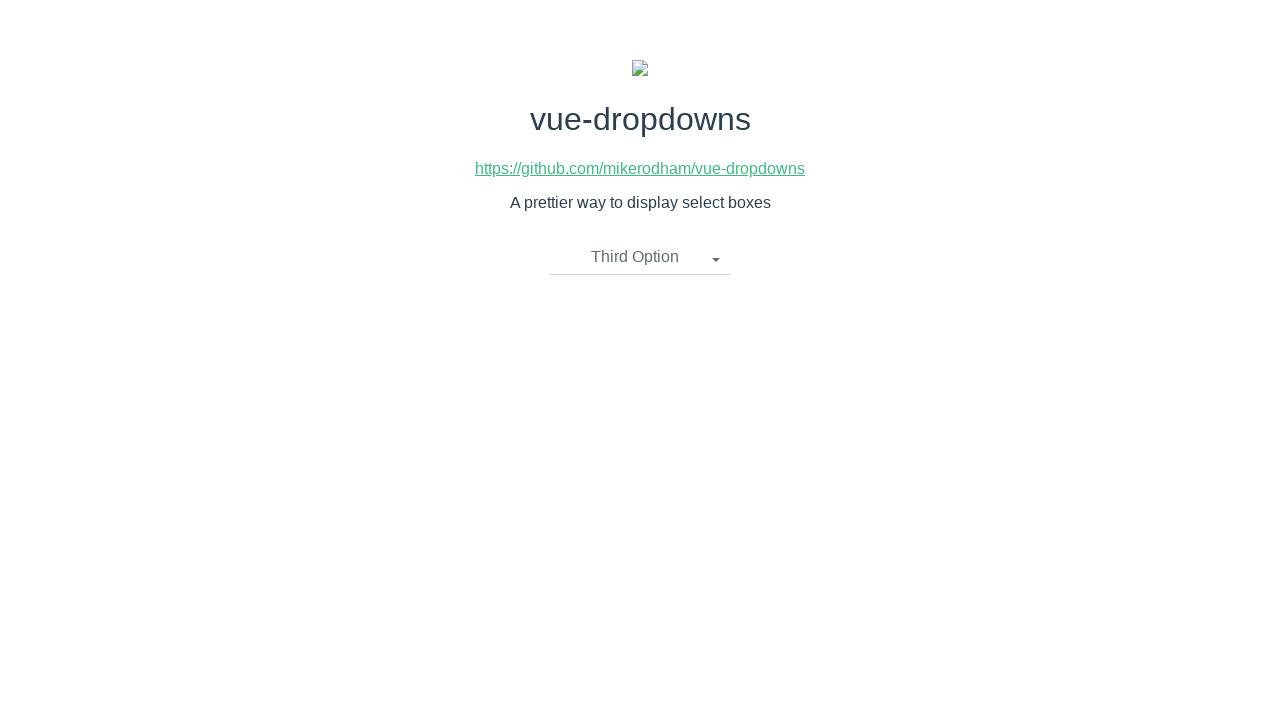